Clicks the Geolocation link under Chapter 5 and verifies the URL and page heading.

Starting URL: https://bonigarcia.dev/selenium-webdriver-java/

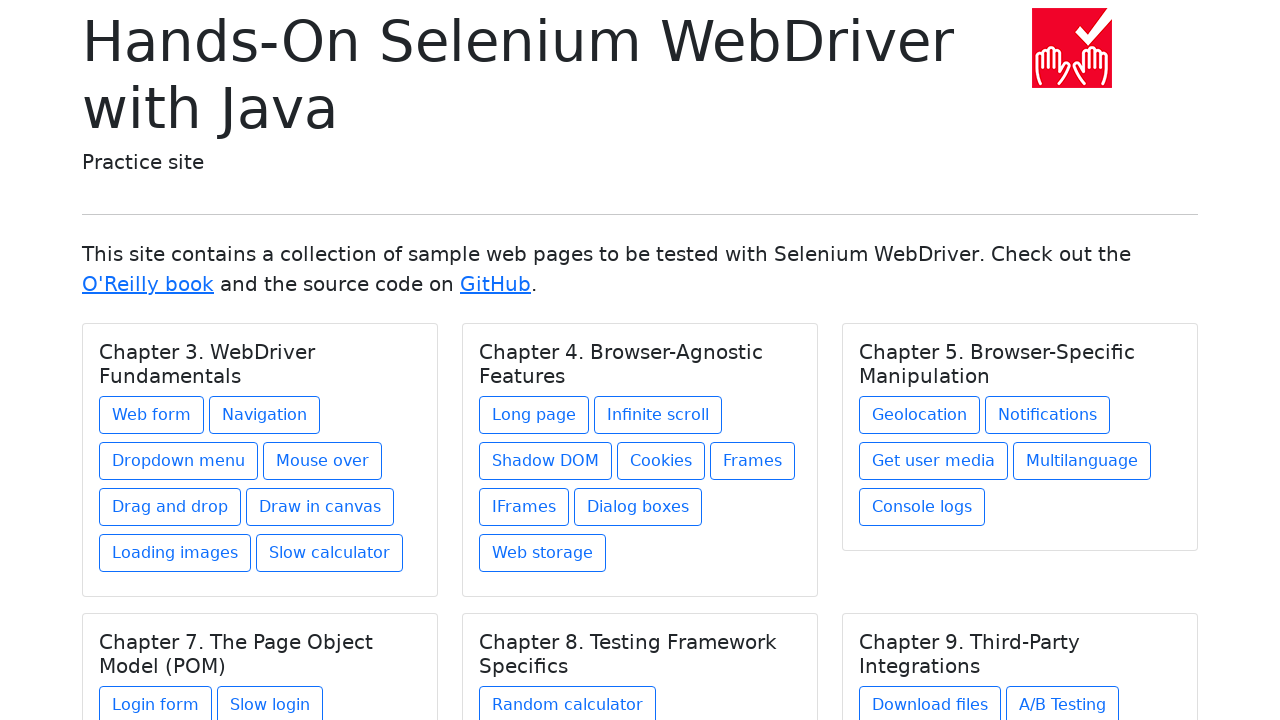

Clicked Geolocation link under Chapter 5 at (920, 415) on xpath=//h5[text() = 'Chapter 5. Browser-Specific Manipulation']/../a[contains(@h
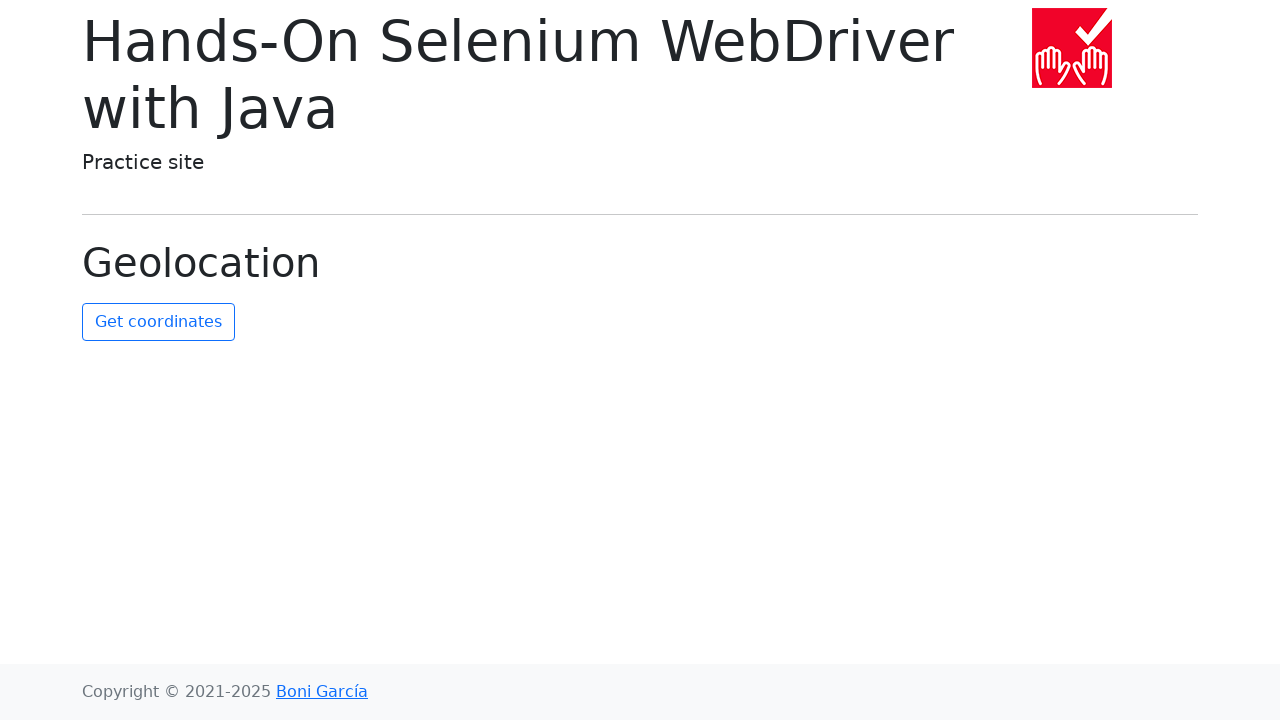

Page heading element loaded
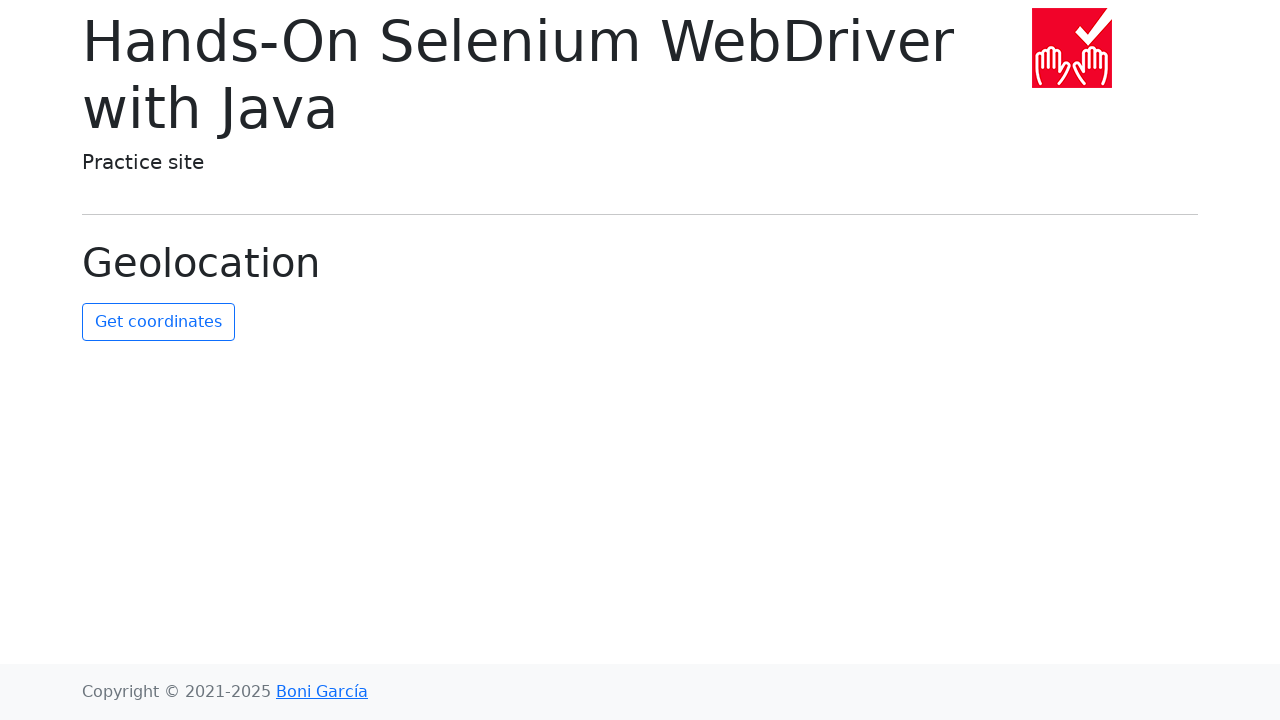

Verified URL is https://bonigarcia.dev/selenium-webdriver-java/geolocation.html
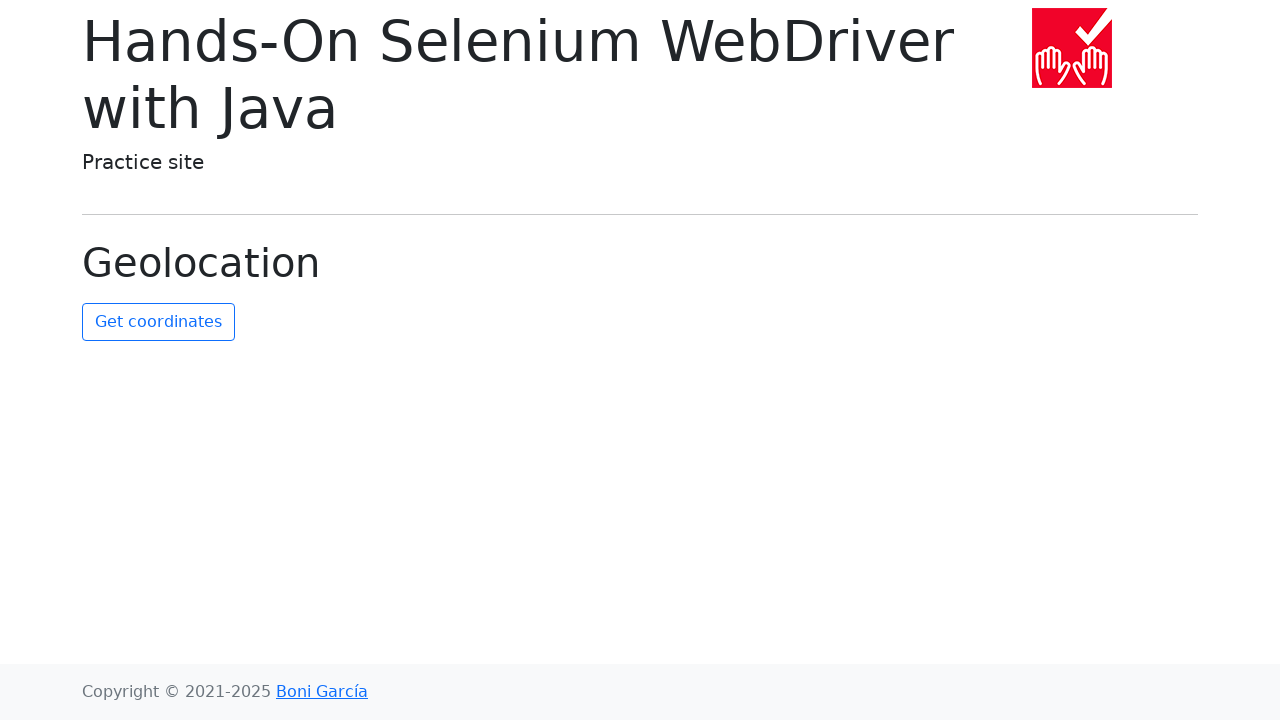

Verified page heading text is 'Geolocation'
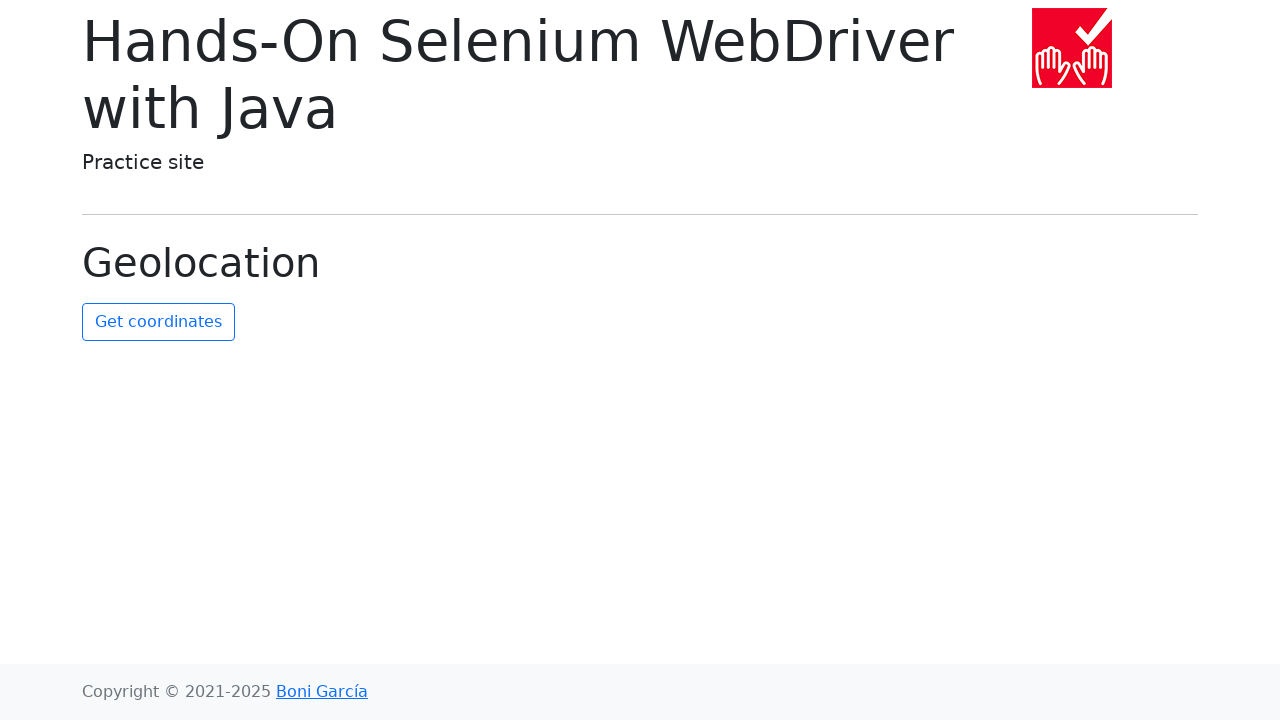

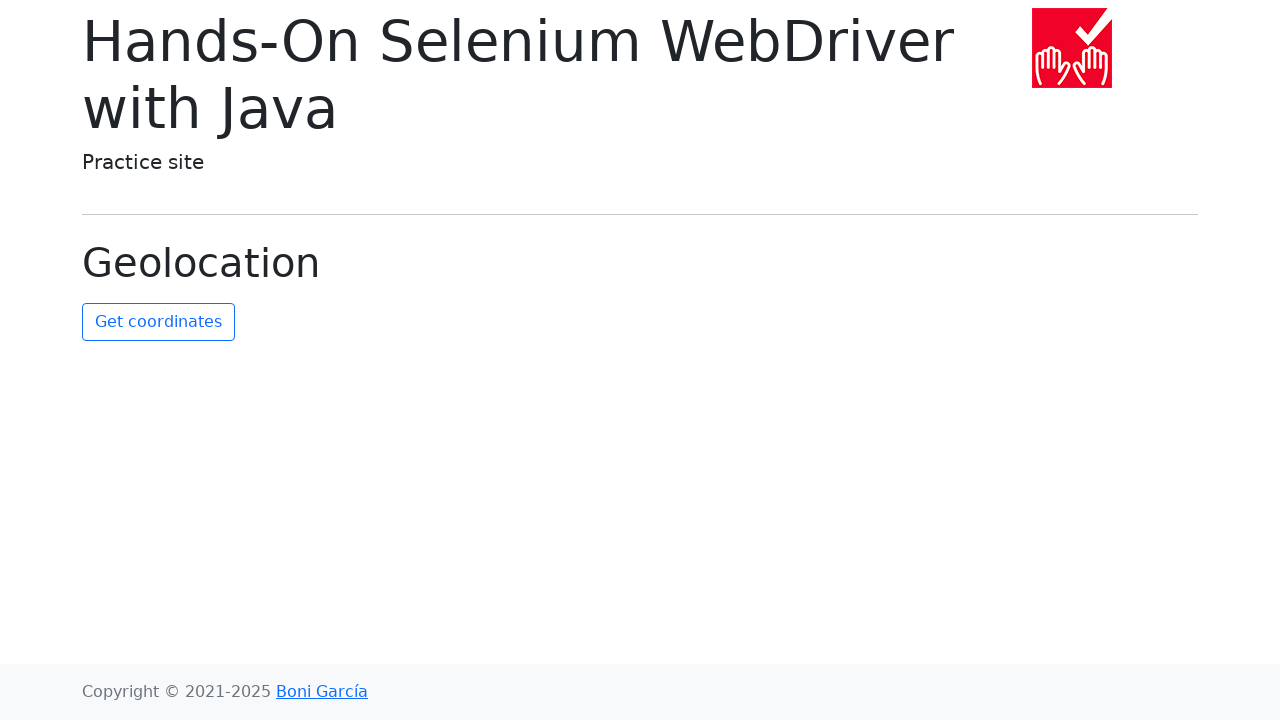